Tests JavaScript execution in browser context by retrieving text content from page elements

Starting URL: https://duckduckgo.com/

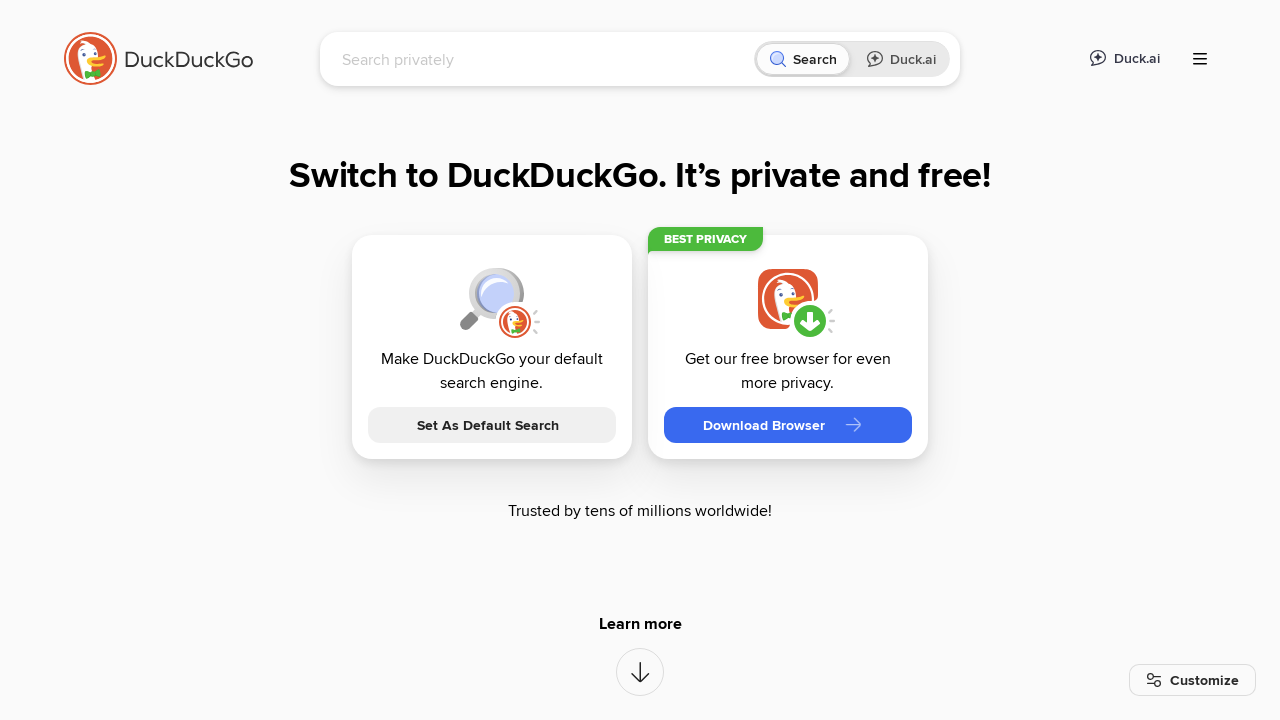

Waited for page to reach domcontentloaded state
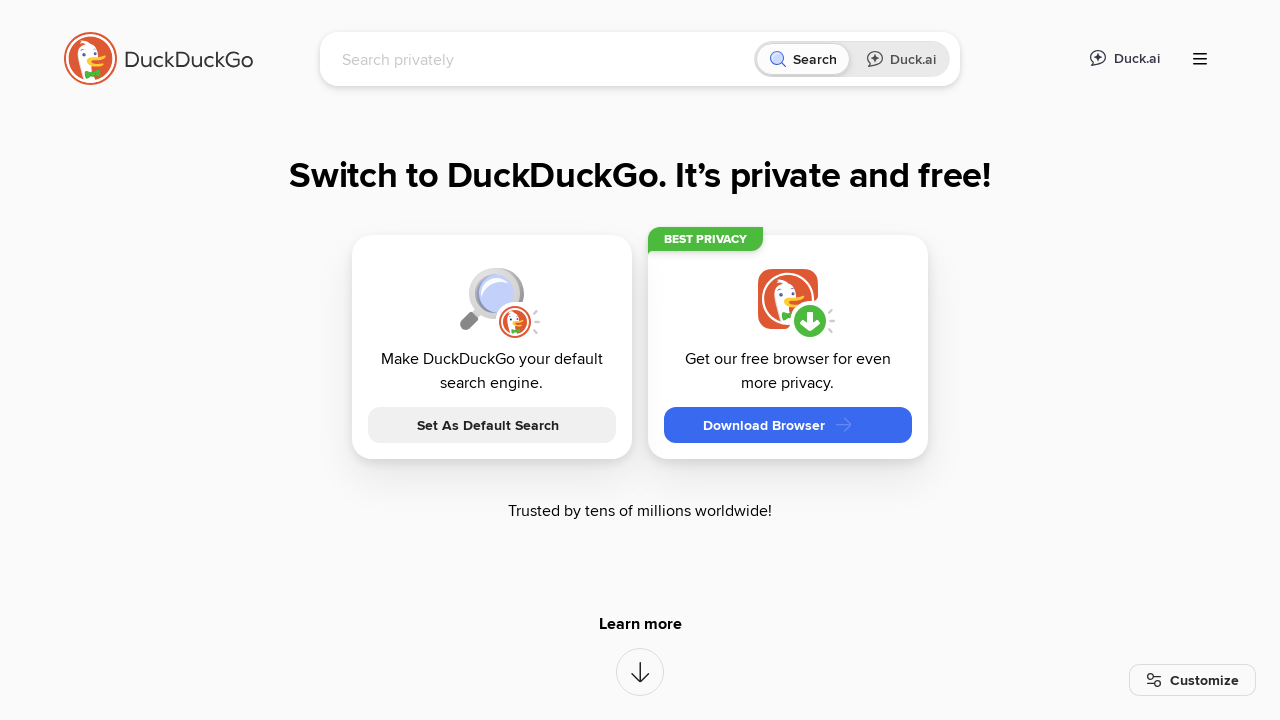

Executed JavaScript to retrieve text content from .badge-link__title element
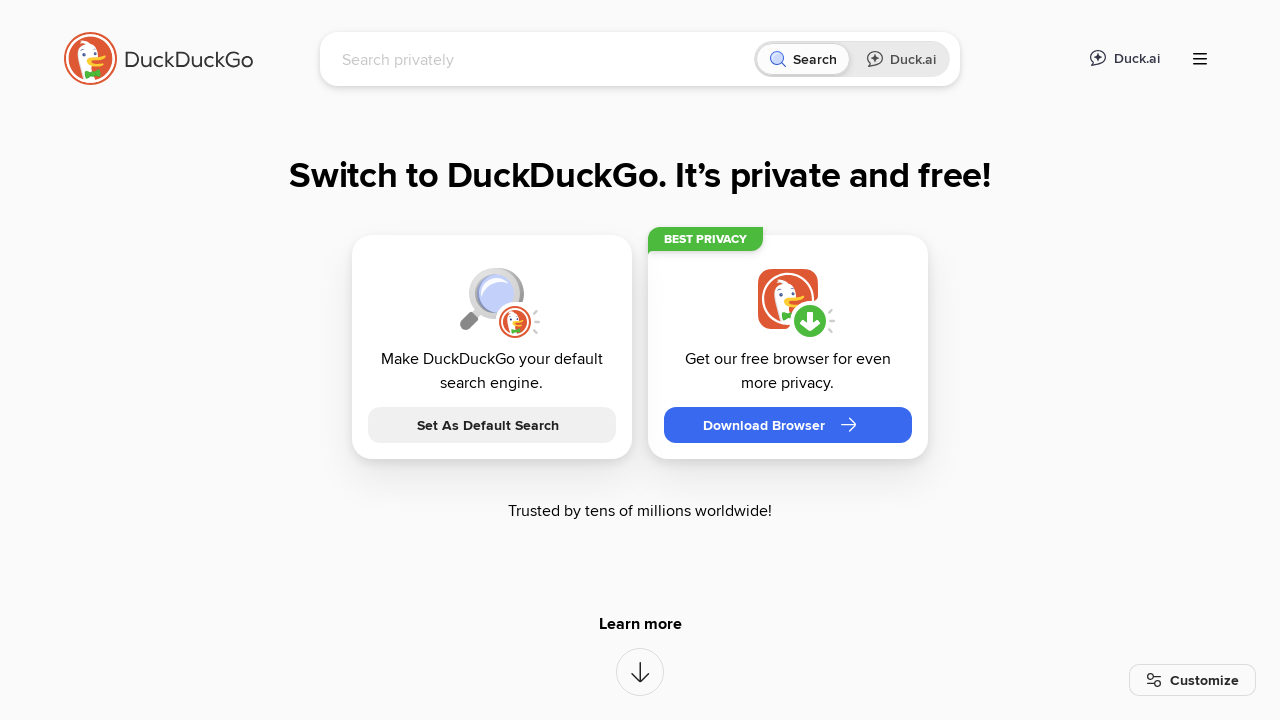

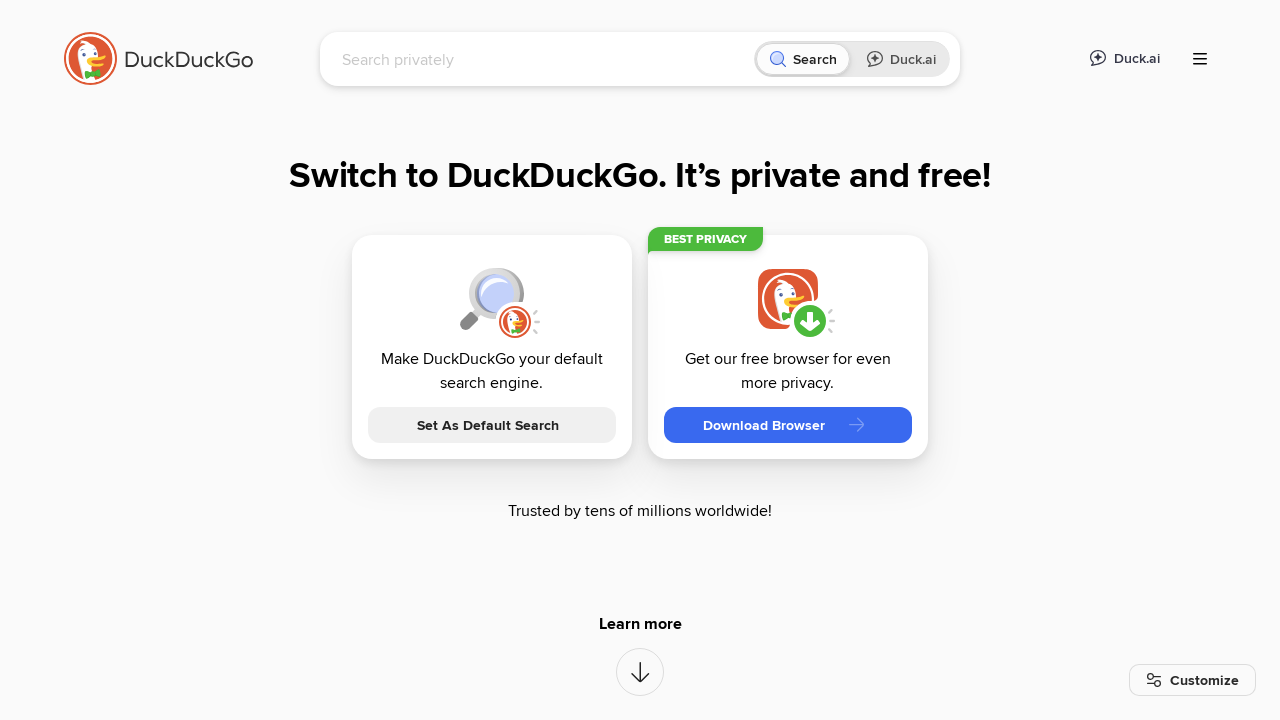